Tests page scrolling functionality by scrolling the window down 600 pixels and then scrolling within a specific table element with a fixed header.

Starting URL: https://rahulshettyacademy.com/AutomationPractice/

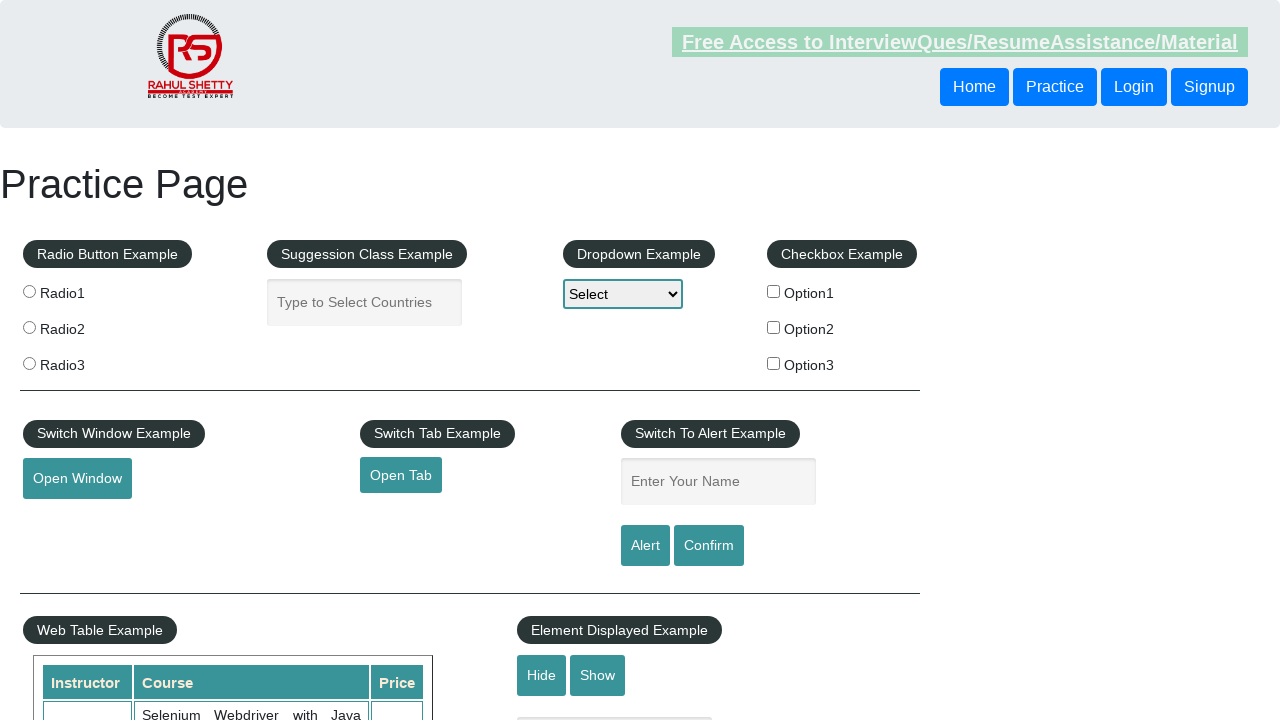

Scrolled window down by 600 pixels
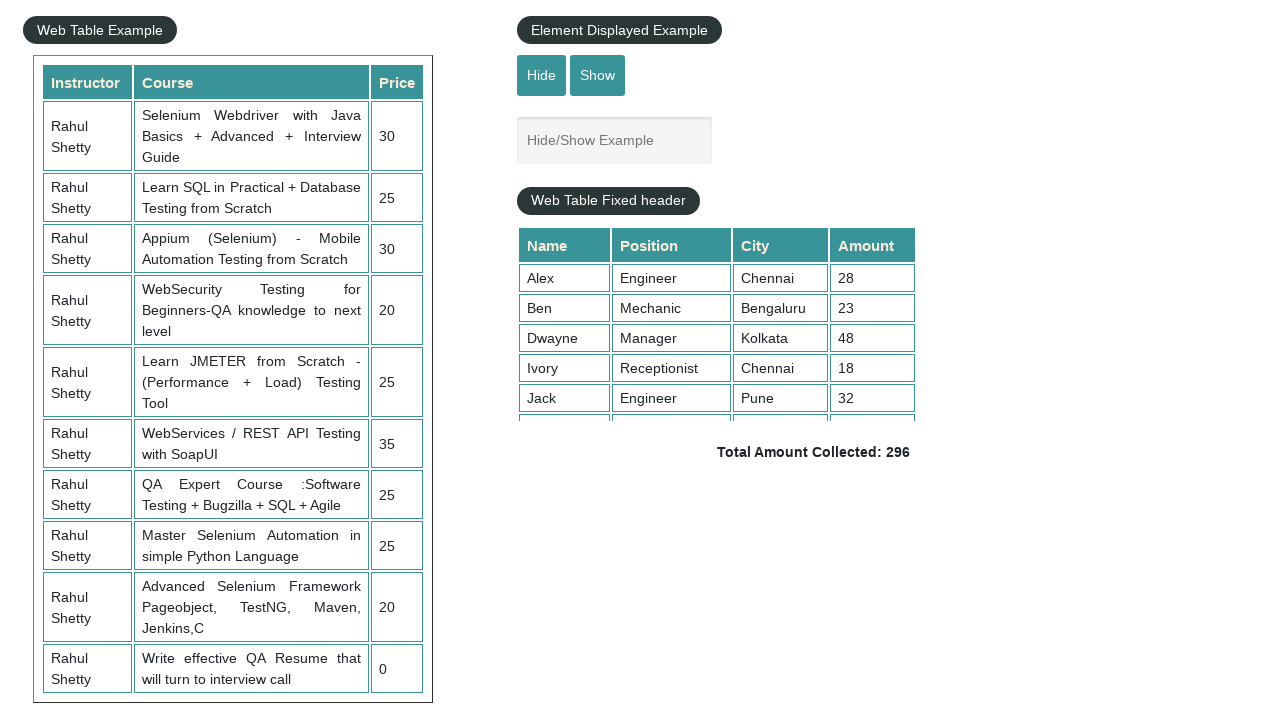

Scrolled table with fixed header down by 50 pixels
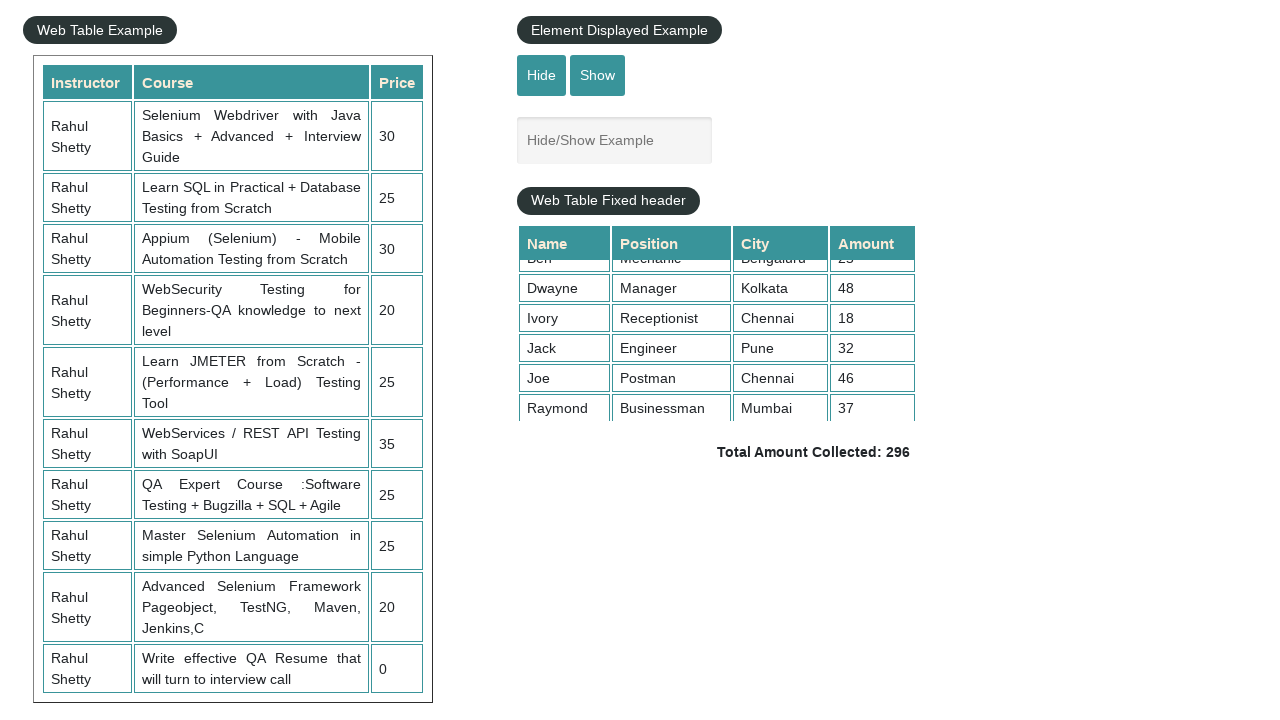

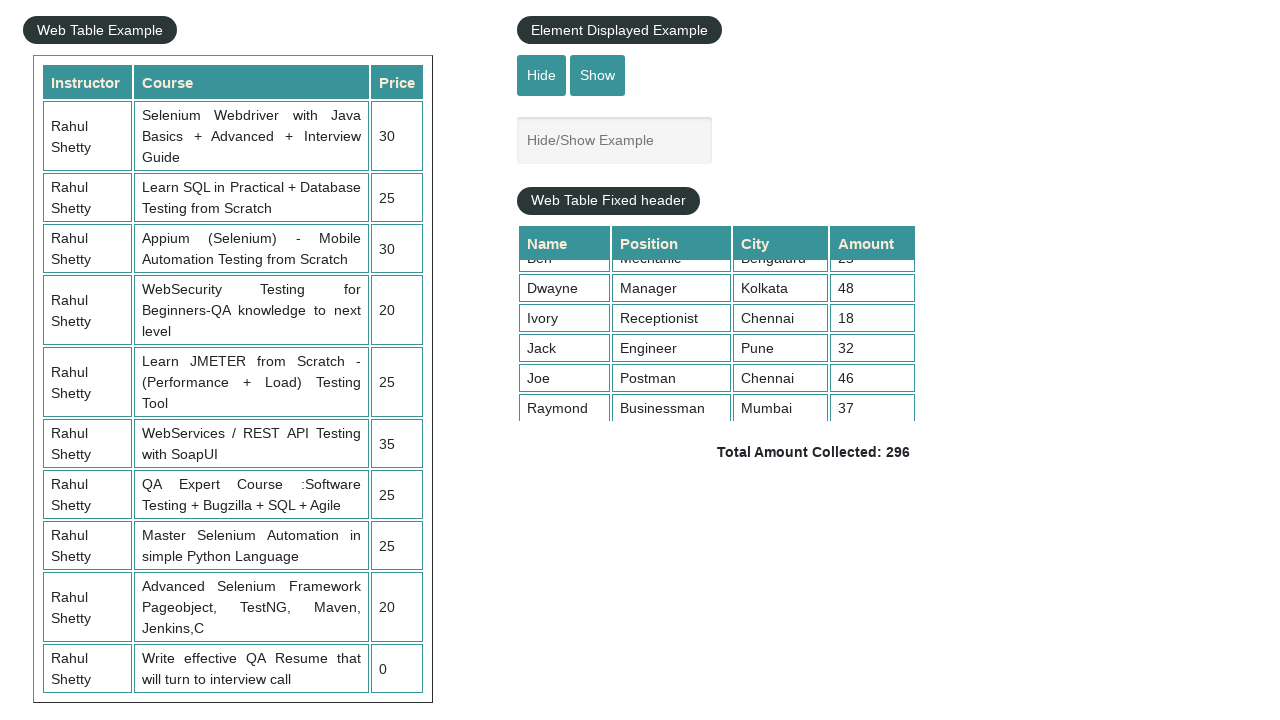